Tests navigation to the A/B Test page and verifies the heading text is "A/B Test Control"

Starting URL: https://the-internet.herokuapp.com/

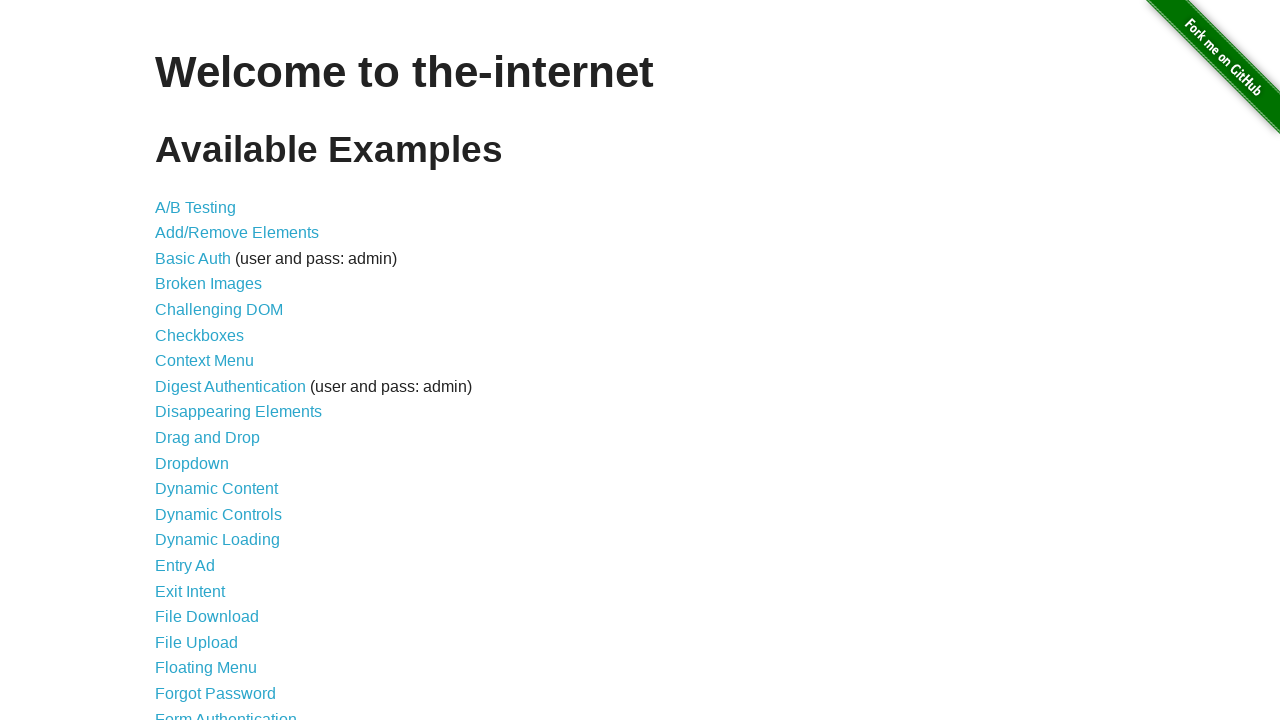

Clicked on A/B Testing link at (196, 207) on a[href='/abtest']
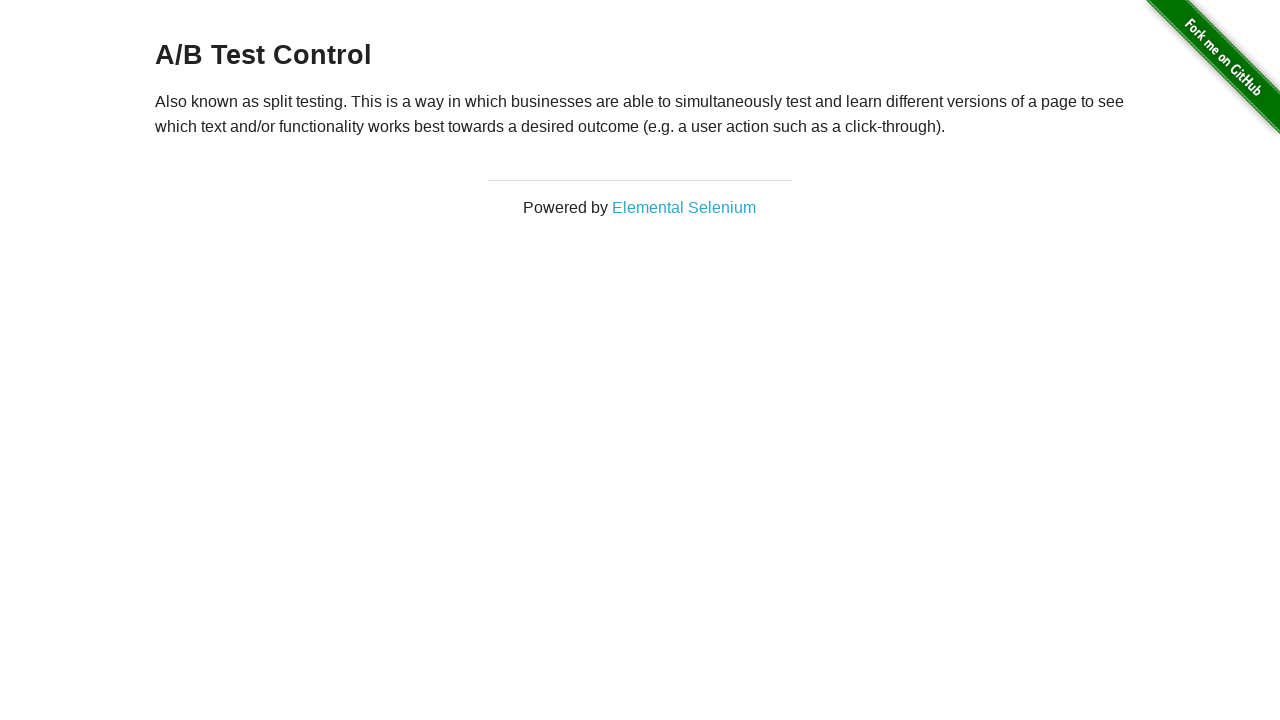

Located the h3 heading element
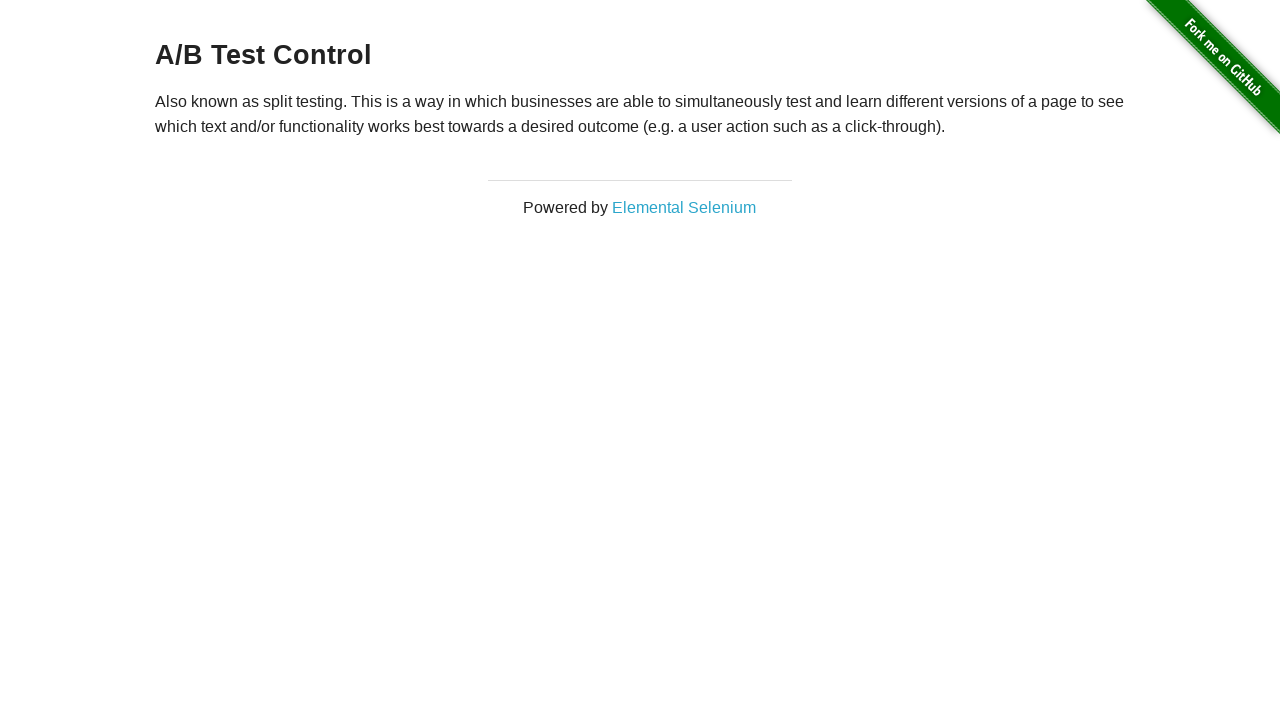

Waited for h3 heading to load
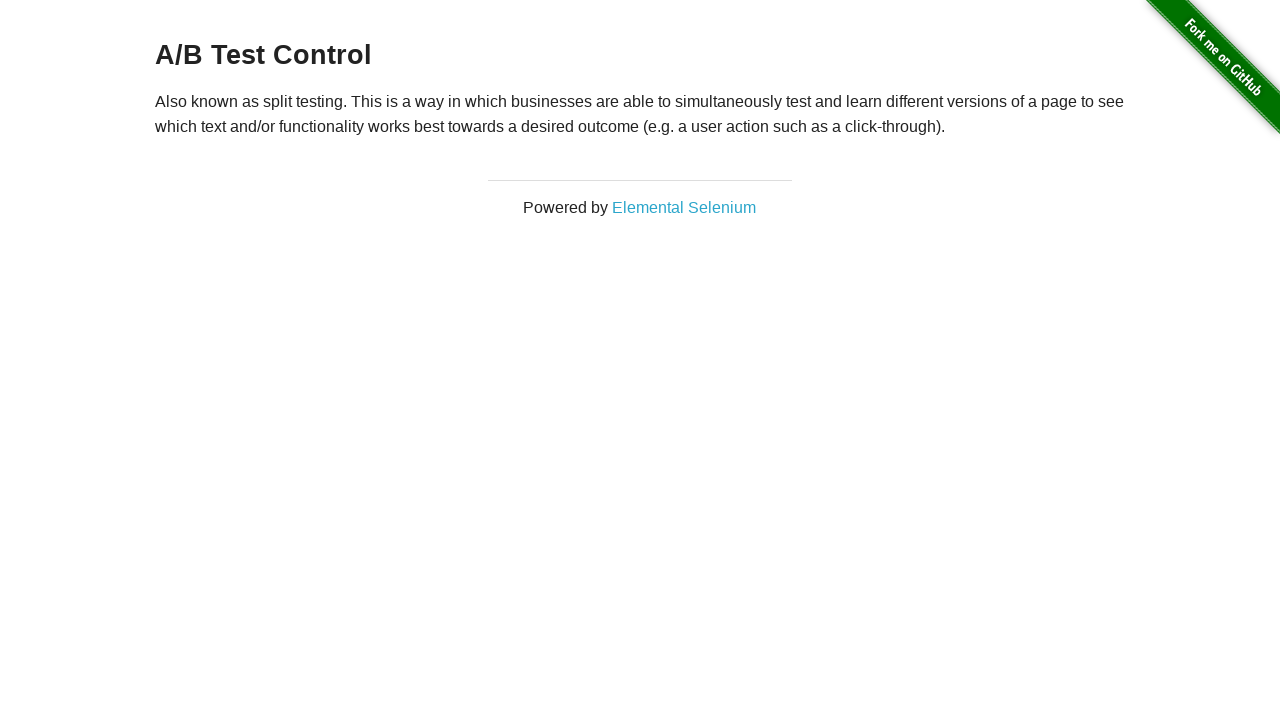

Verified heading text is 'A/B Test Control'
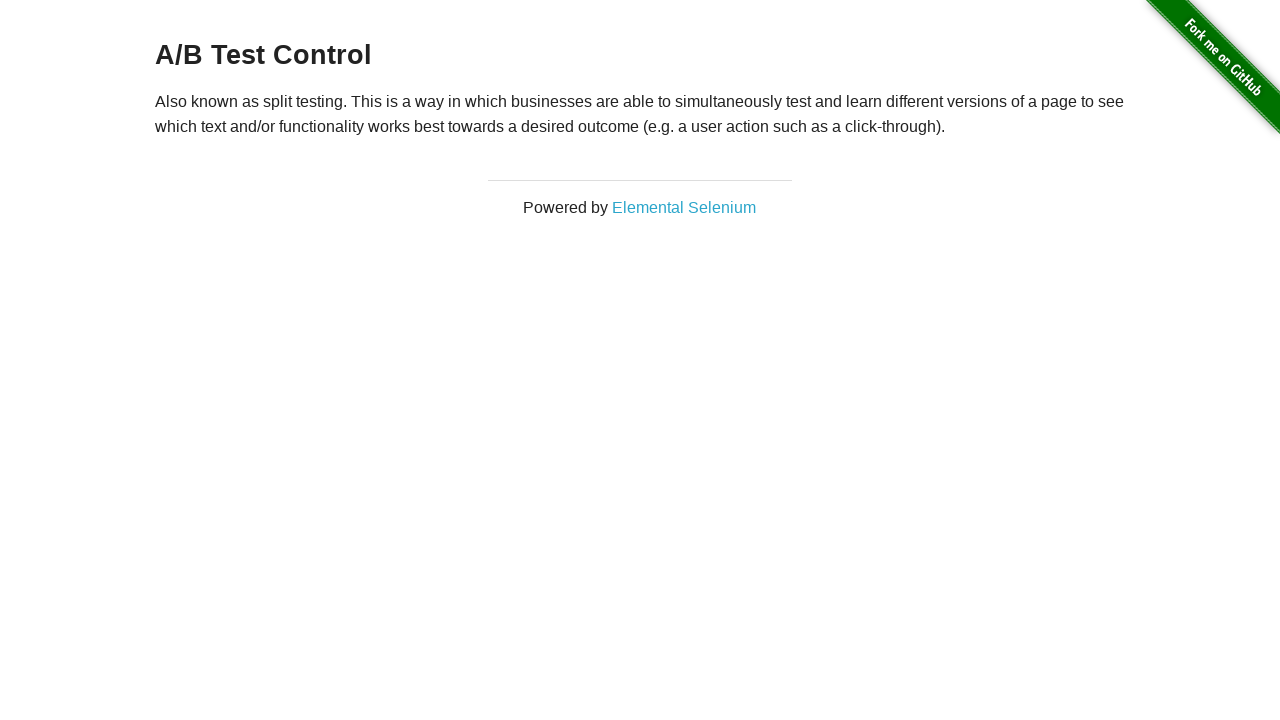

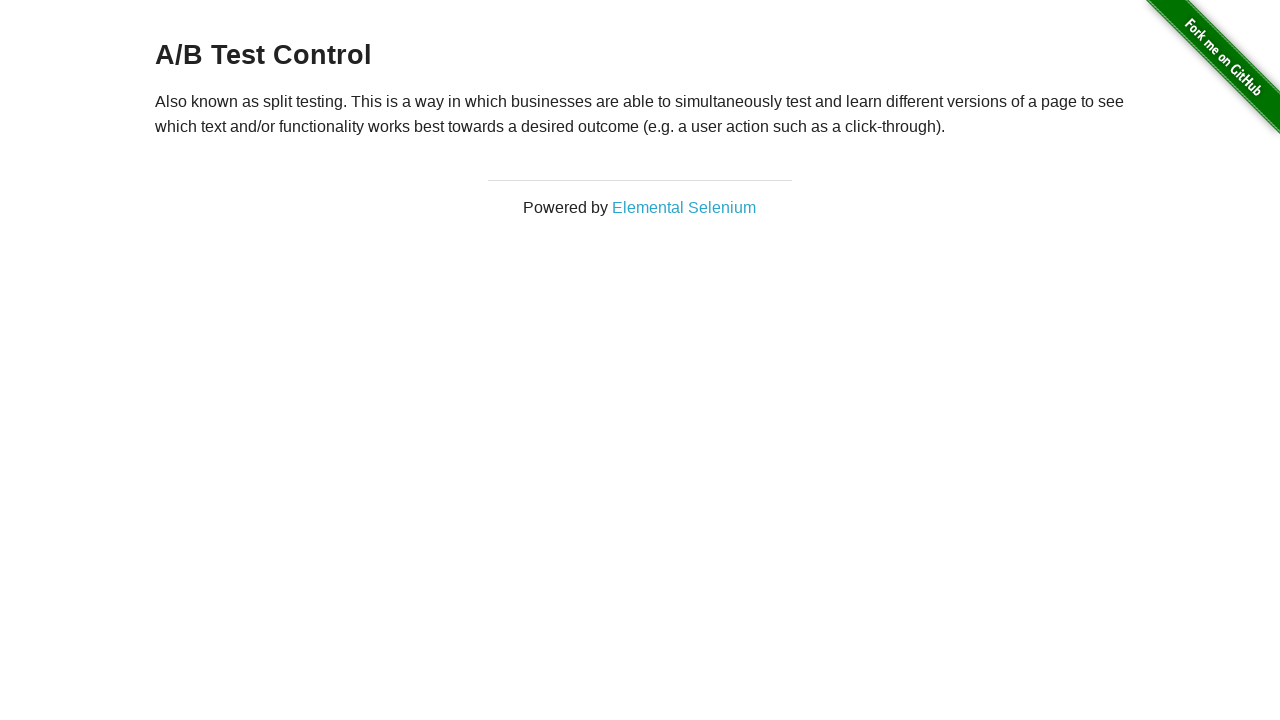